Tests that the "Clear completed" button displays correct text after marking an item complete.

Starting URL: https://demo.playwright.dev/todomvc

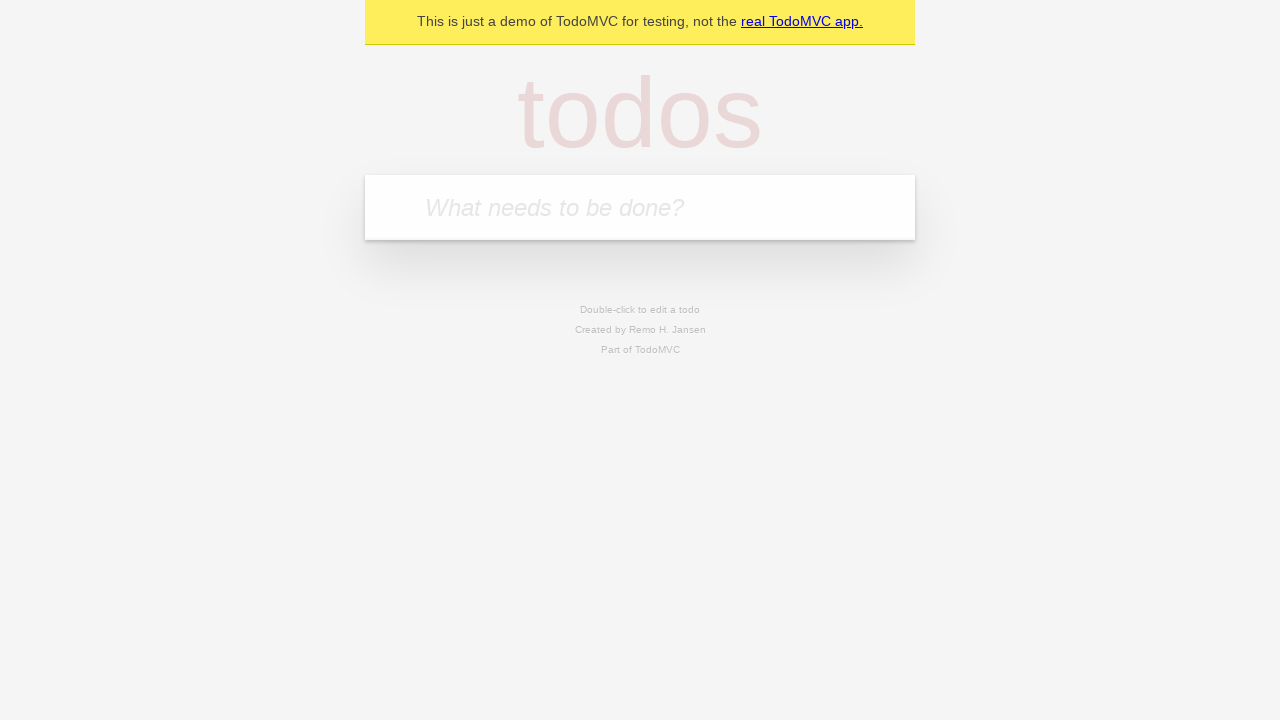

Filled todo input with 'buy some cheese' on internal:attr=[placeholder="What needs to be done?"i]
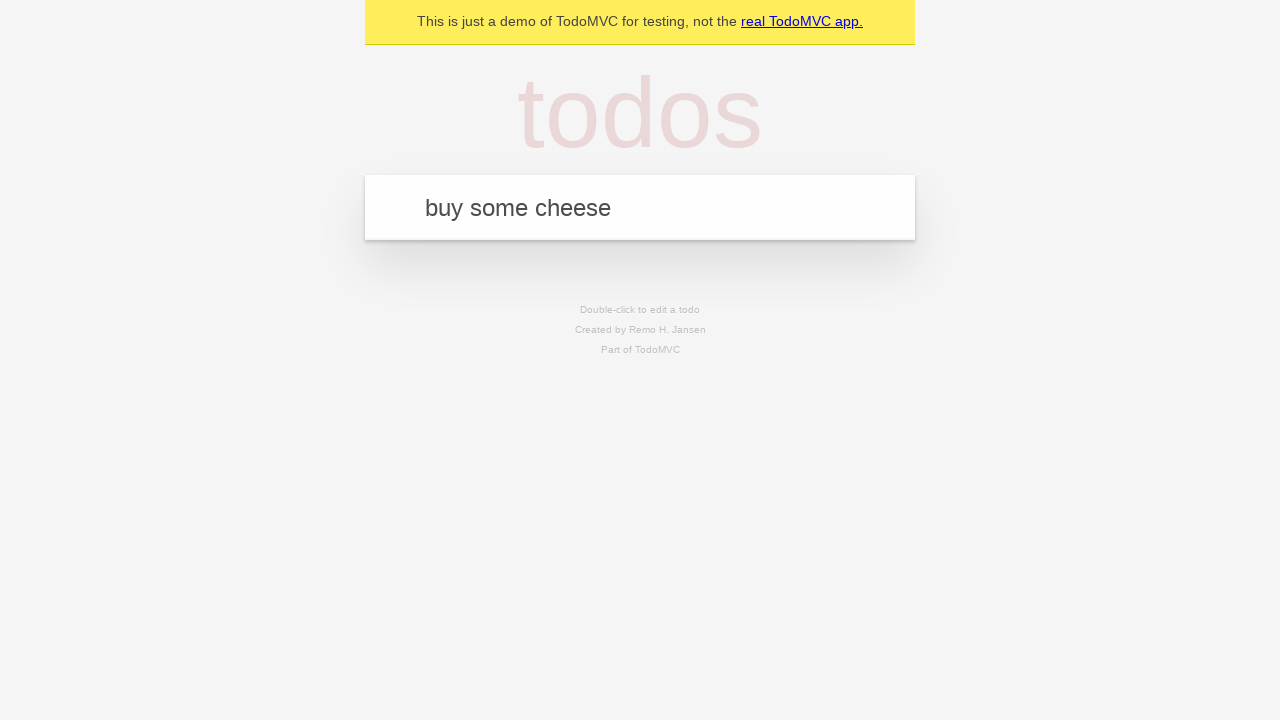

Pressed Enter to add first todo item on internal:attr=[placeholder="What needs to be done?"i]
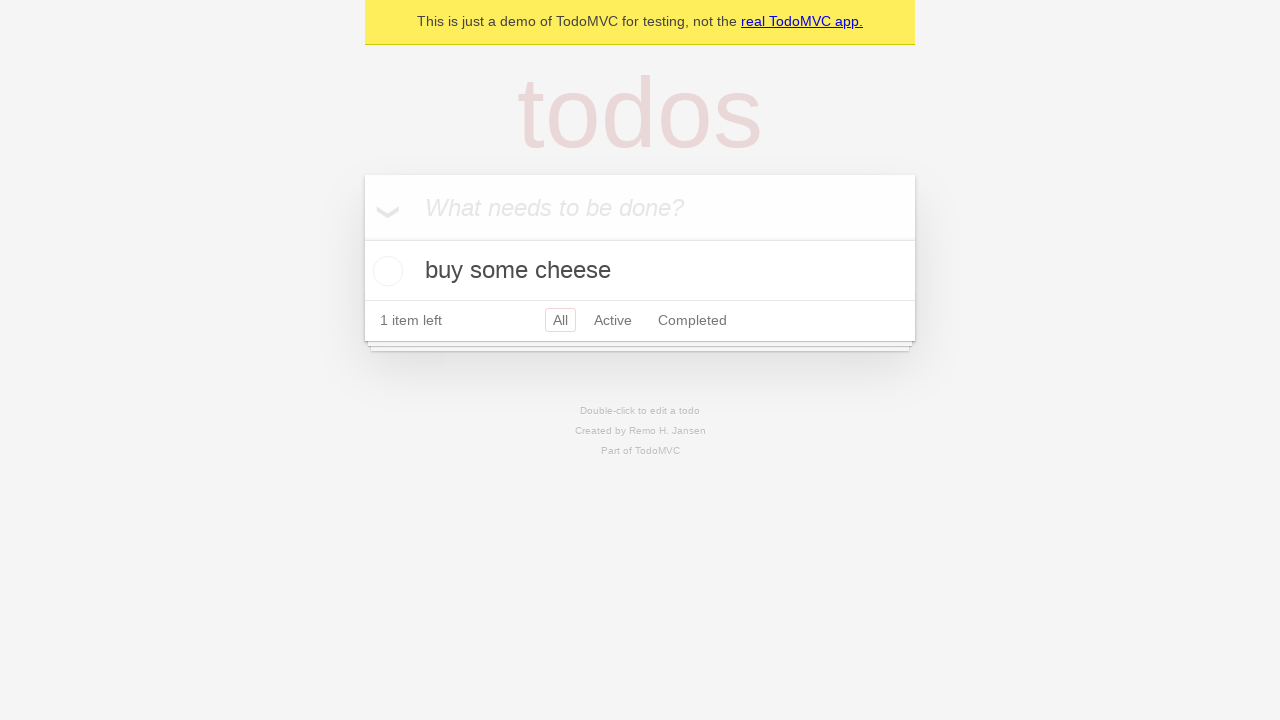

Filled todo input with 'feed the cat' on internal:attr=[placeholder="What needs to be done?"i]
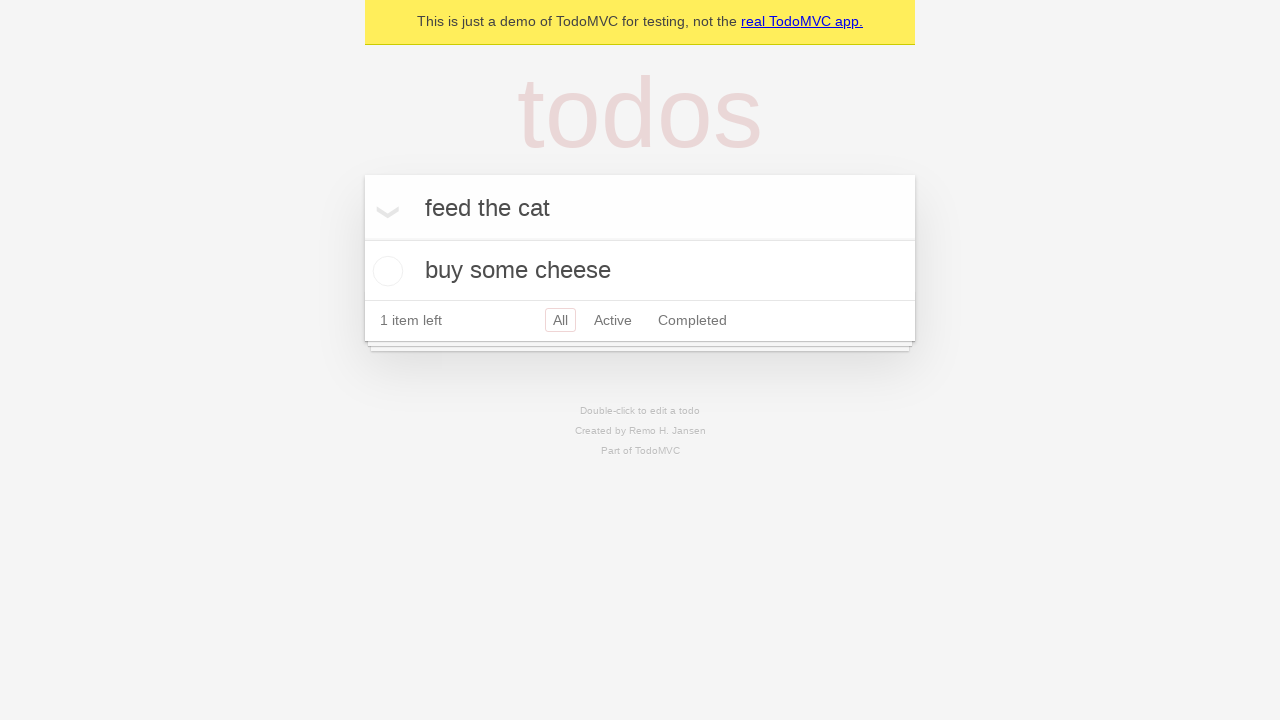

Pressed Enter to add second todo item on internal:attr=[placeholder="What needs to be done?"i]
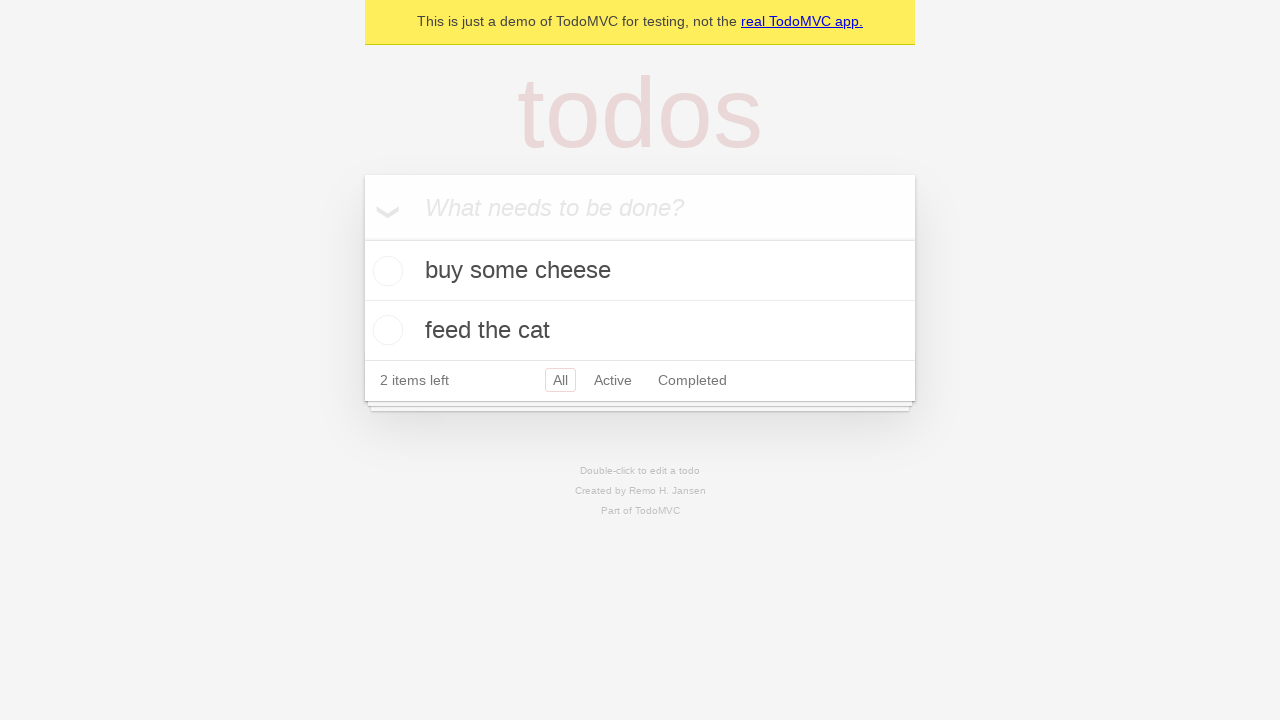

Filled todo input with 'book a doctors appointment' on internal:attr=[placeholder="What needs to be done?"i]
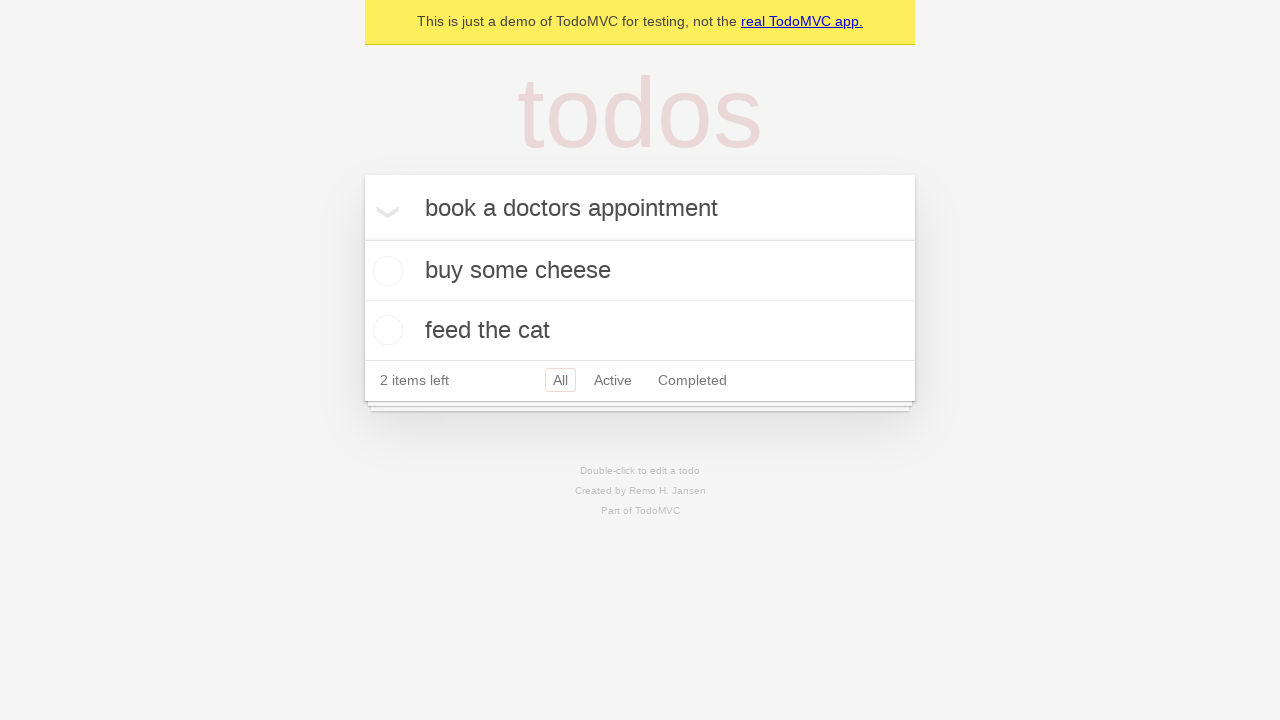

Pressed Enter to add third todo item on internal:attr=[placeholder="What needs to be done?"i]
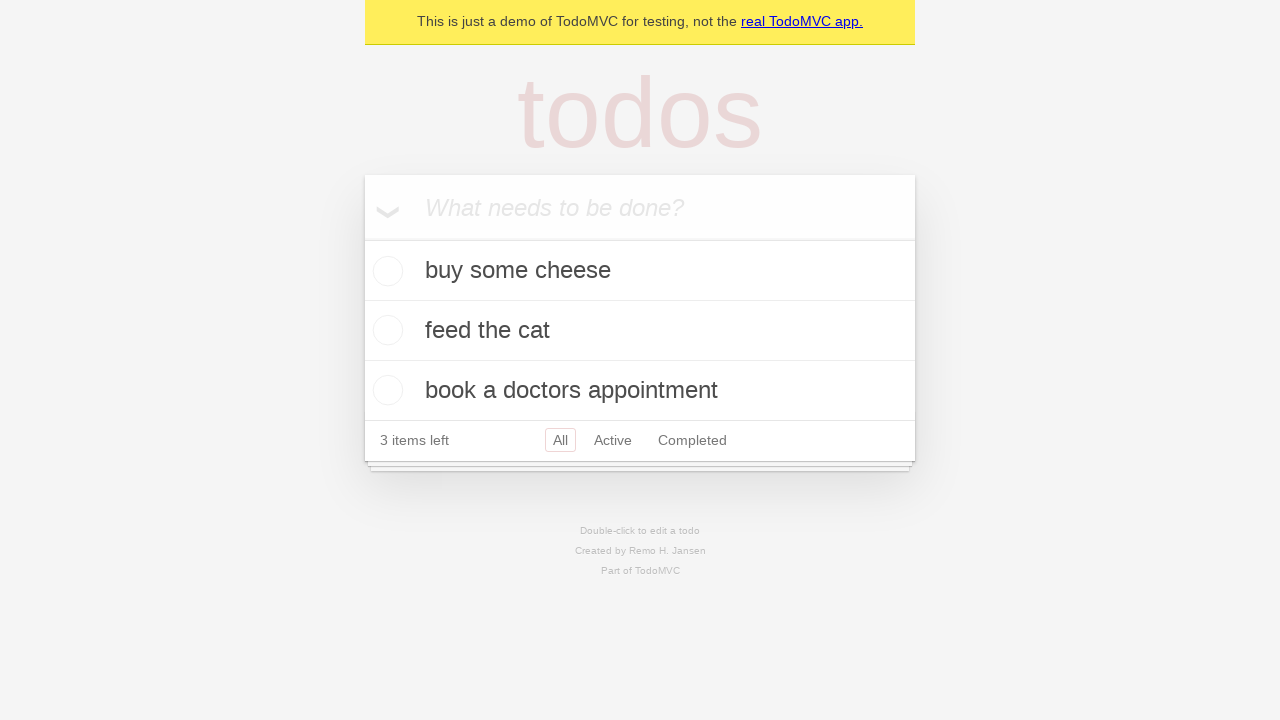

Checked the first todo item to mark it complete at (385, 271) on .todo-list li .toggle >> nth=0
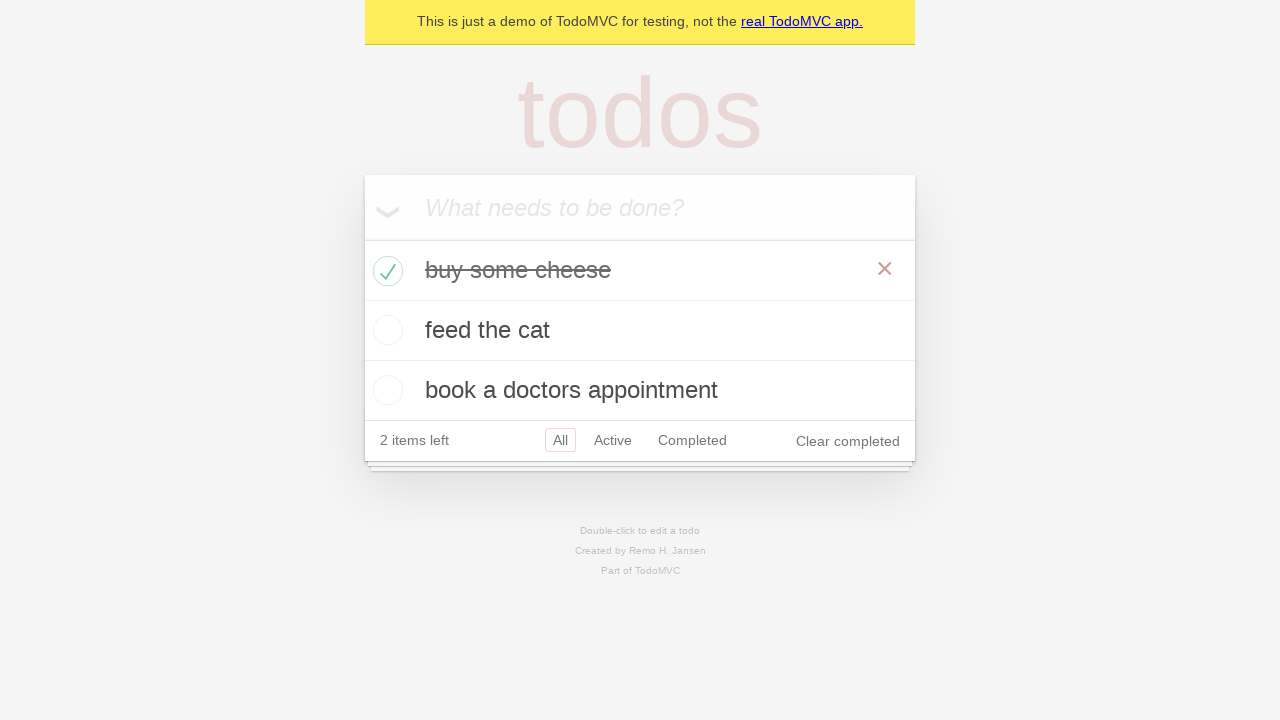

Clear completed button appeared after marking item complete
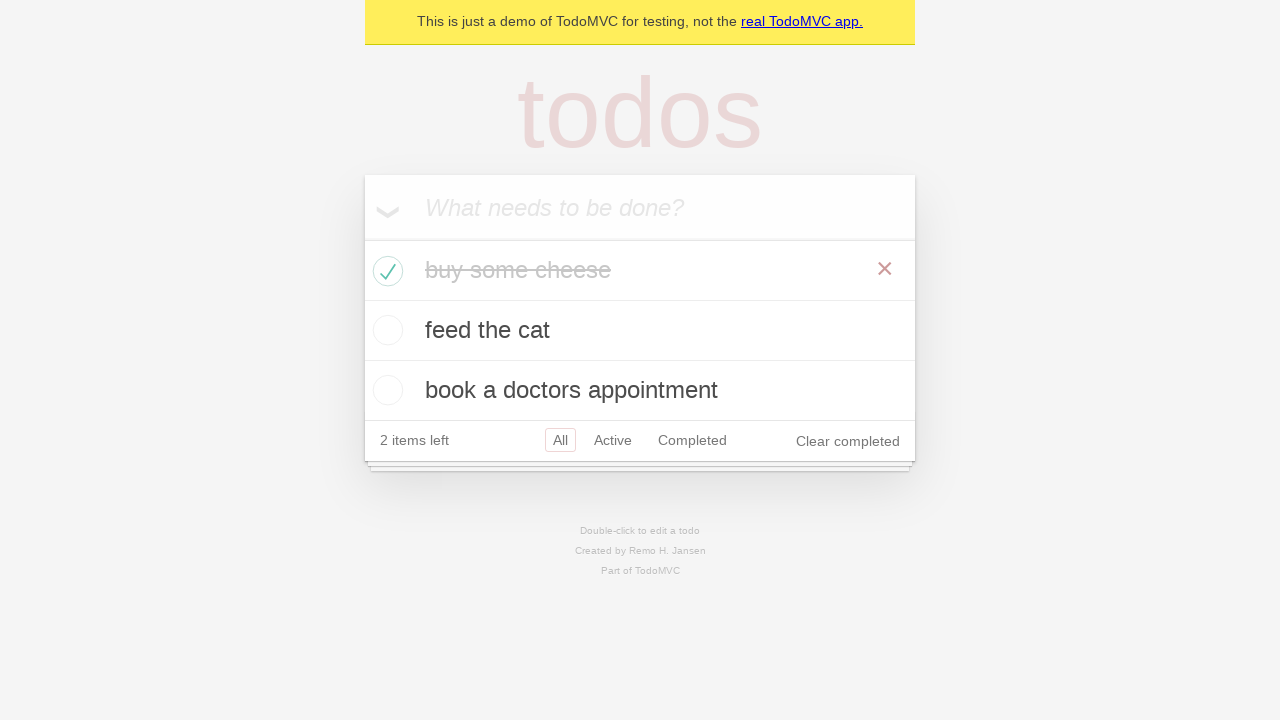

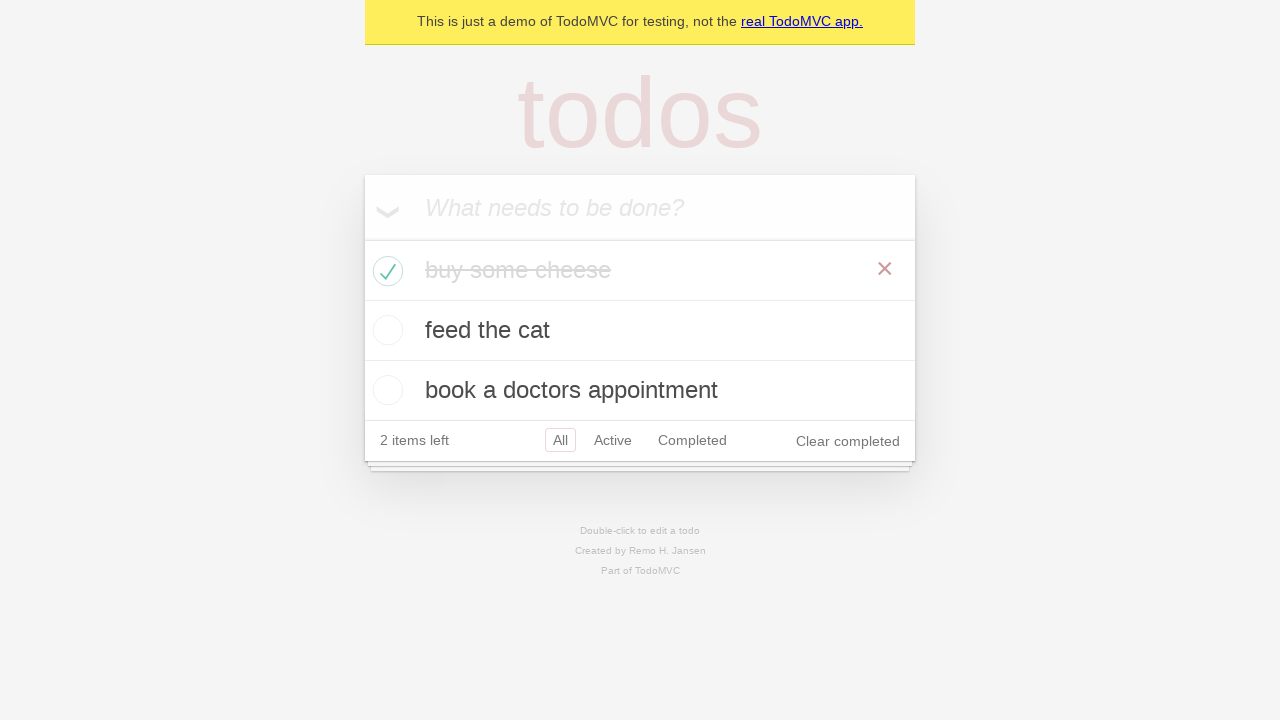